Tests dynamic content loading by clicking the Start button and verifying that "Hello World!" text becomes visible after loading completes.

Starting URL: https://the-internet.herokuapp.com/dynamic_loading/1

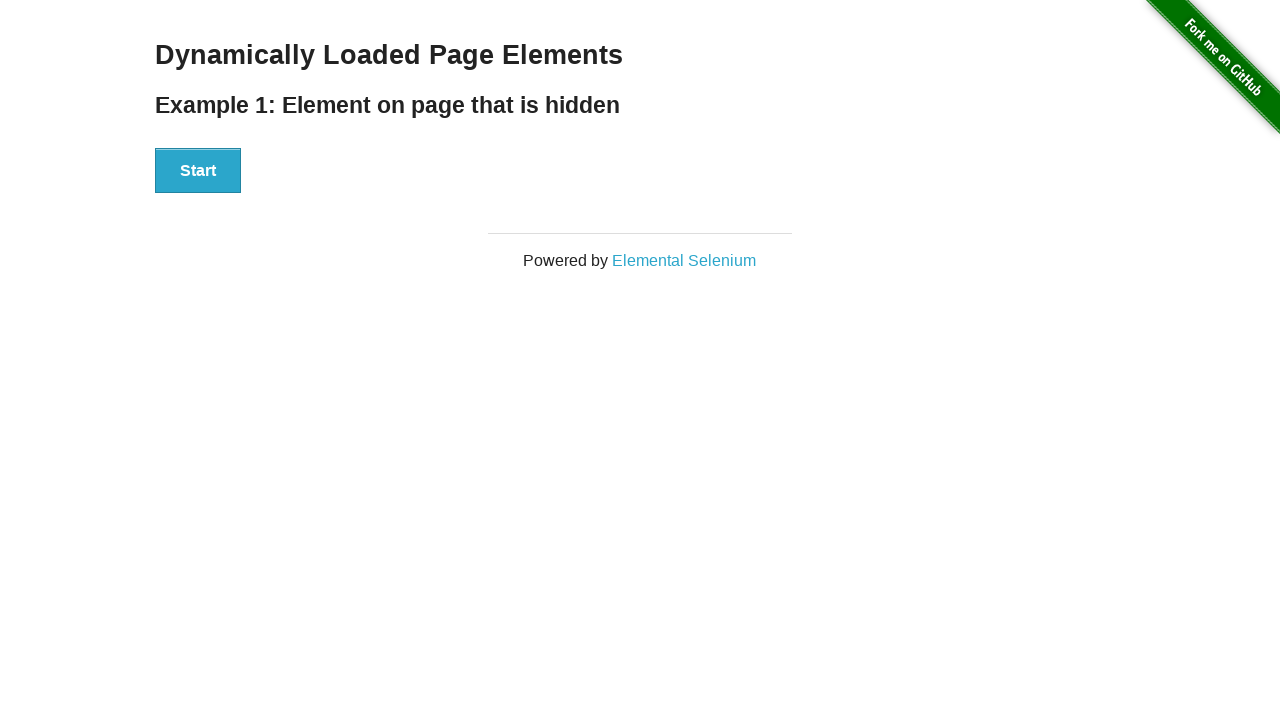

Clicked the Start button to initiate dynamic content loading at (198, 171) on xpath=//button
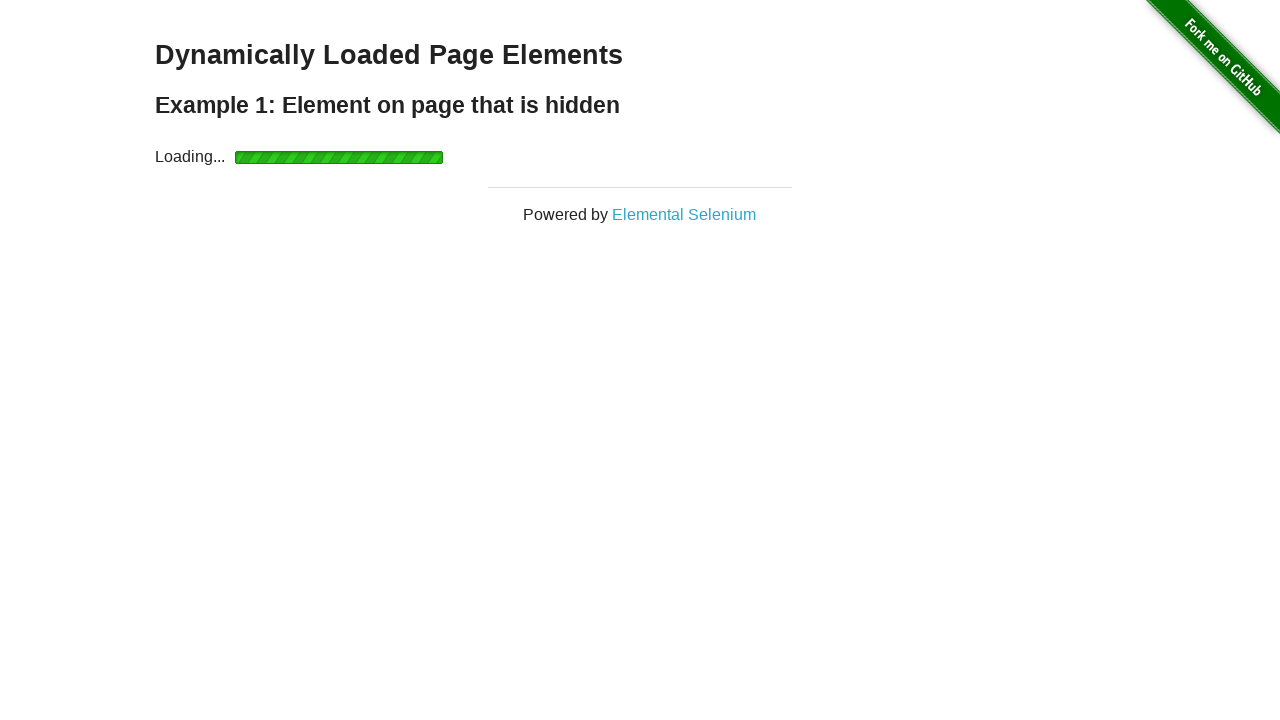

Located the Hello World text element
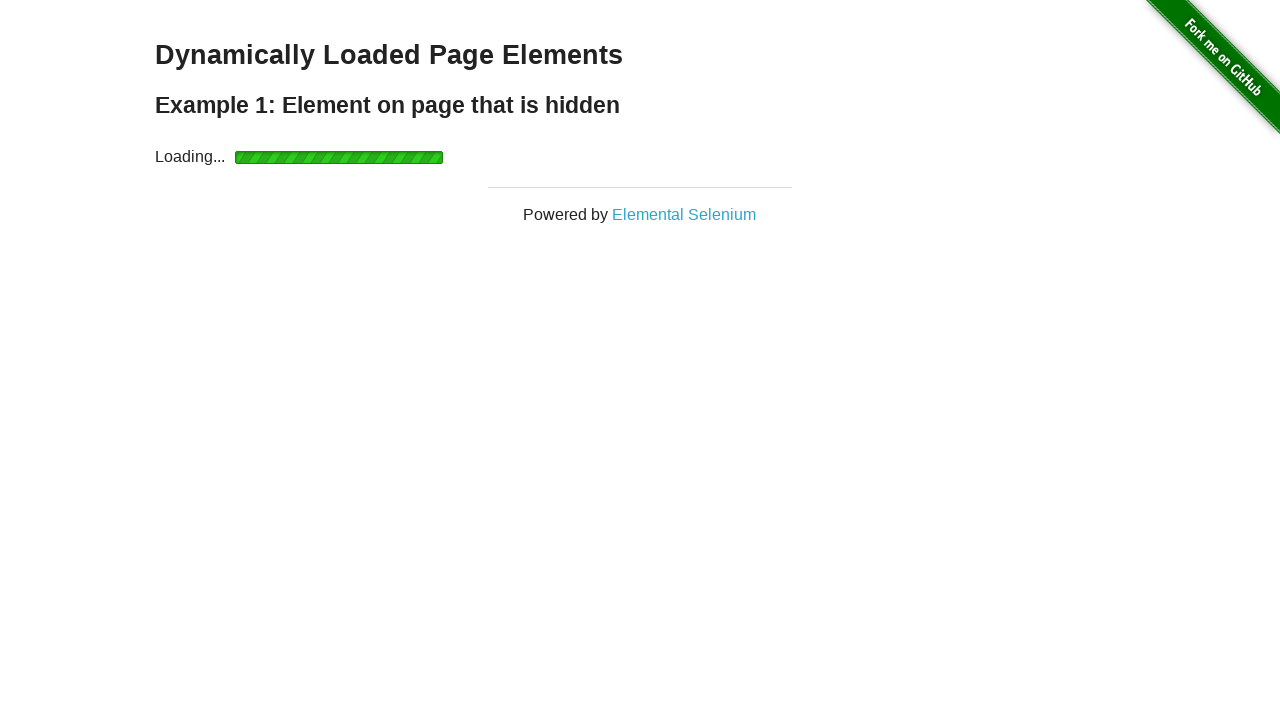

Waited for Hello World text to become visible after loading completed
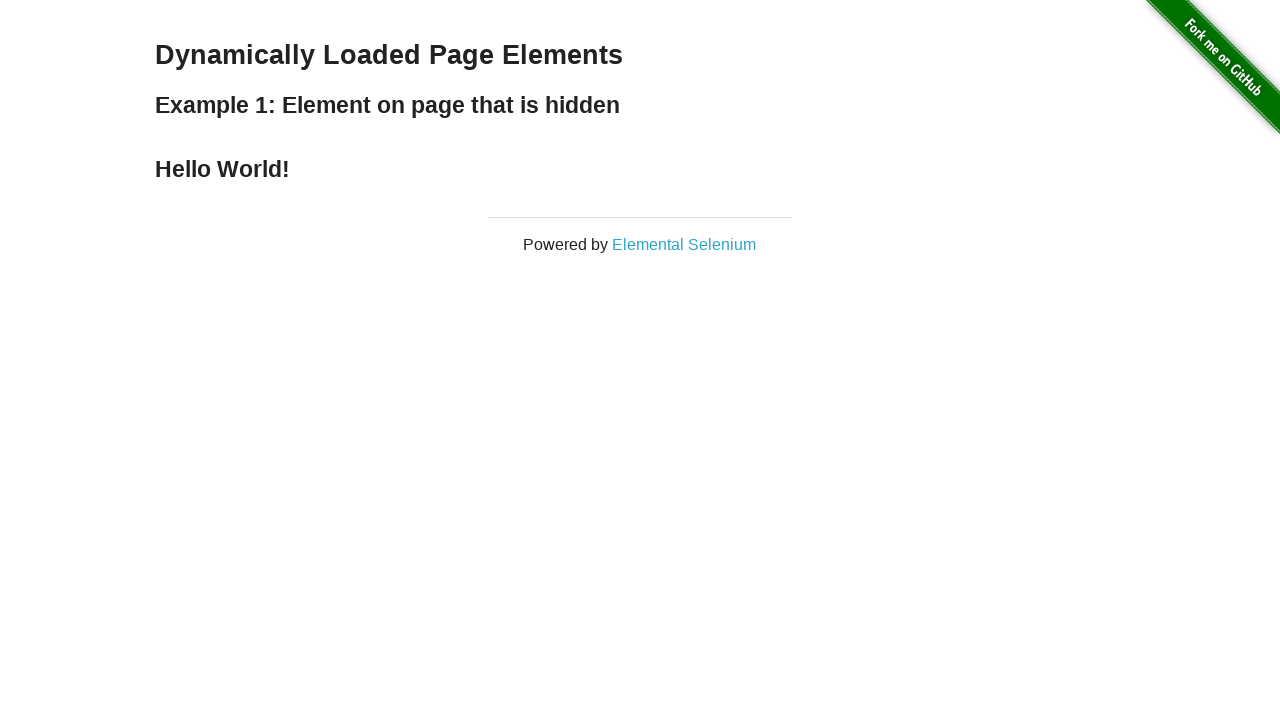

Verified that the text content is exactly 'Hello World!'
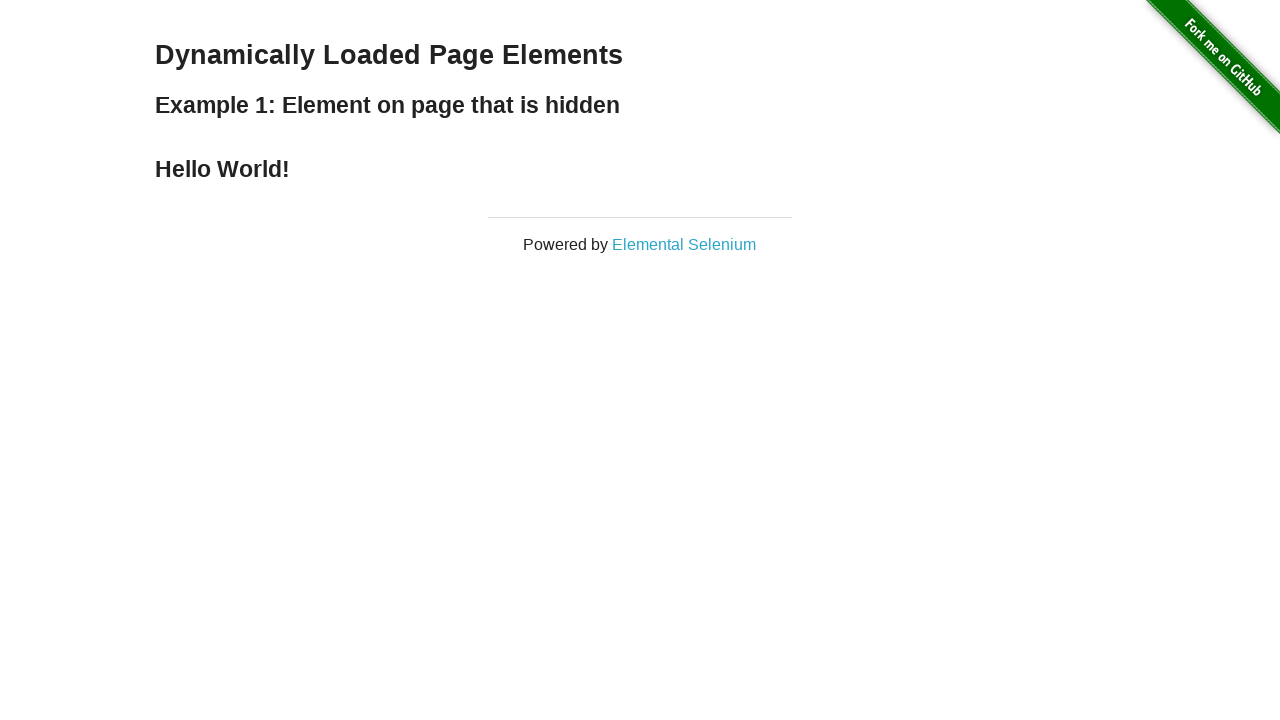

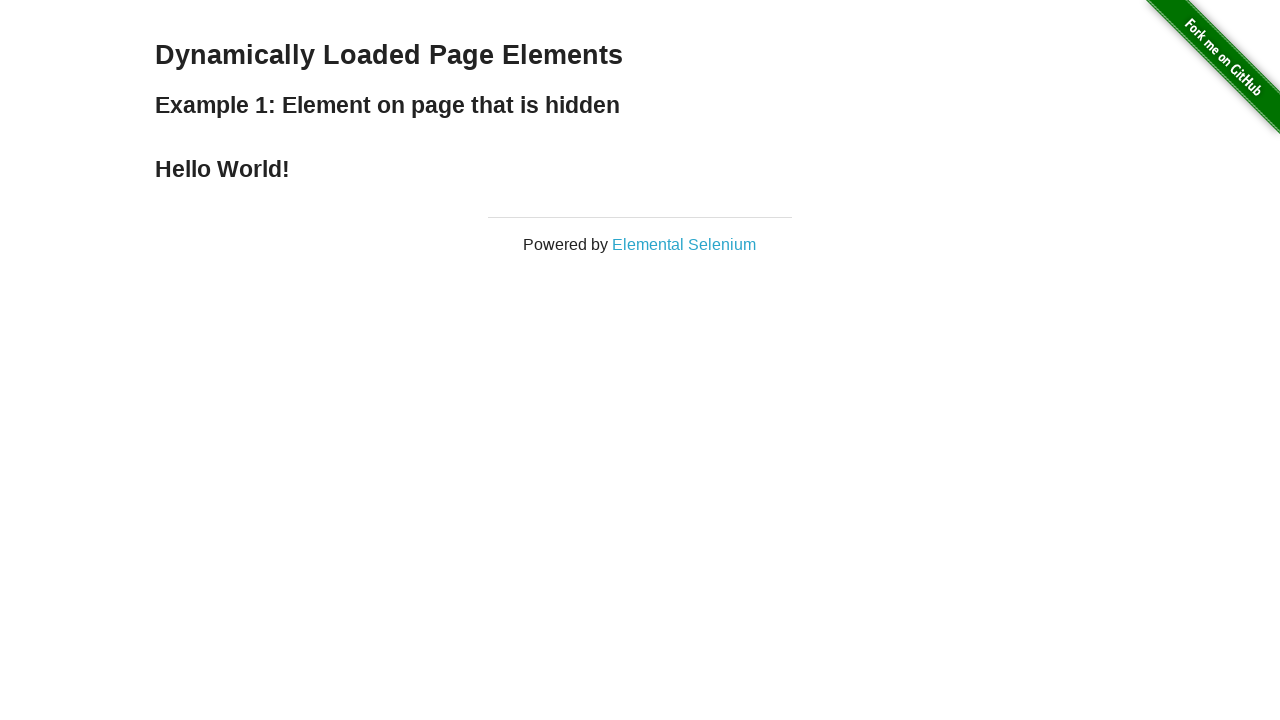